Tests interaction with a basic JavaScript alert by clicking a button to trigger the alert, accepting it, and verifying the result message.

Starting URL: https://the-internet.herokuapp.com/javascript_alerts

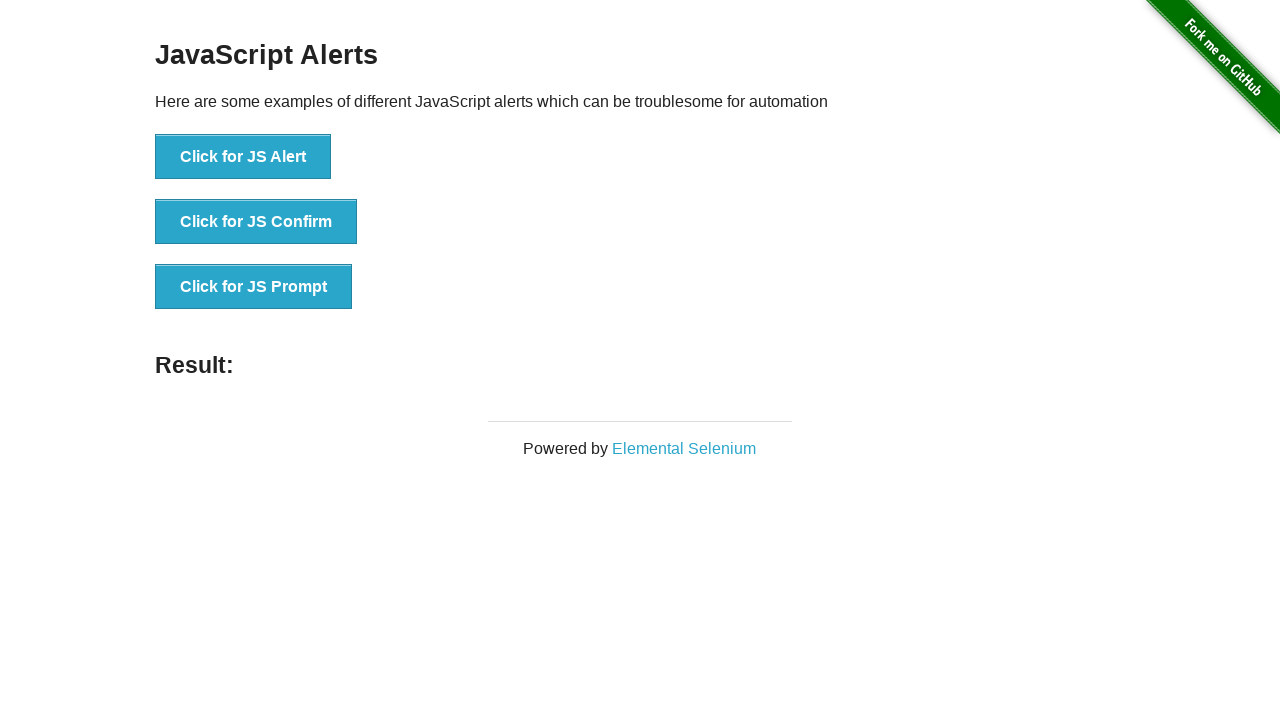

Set up dialog handler to accept alerts
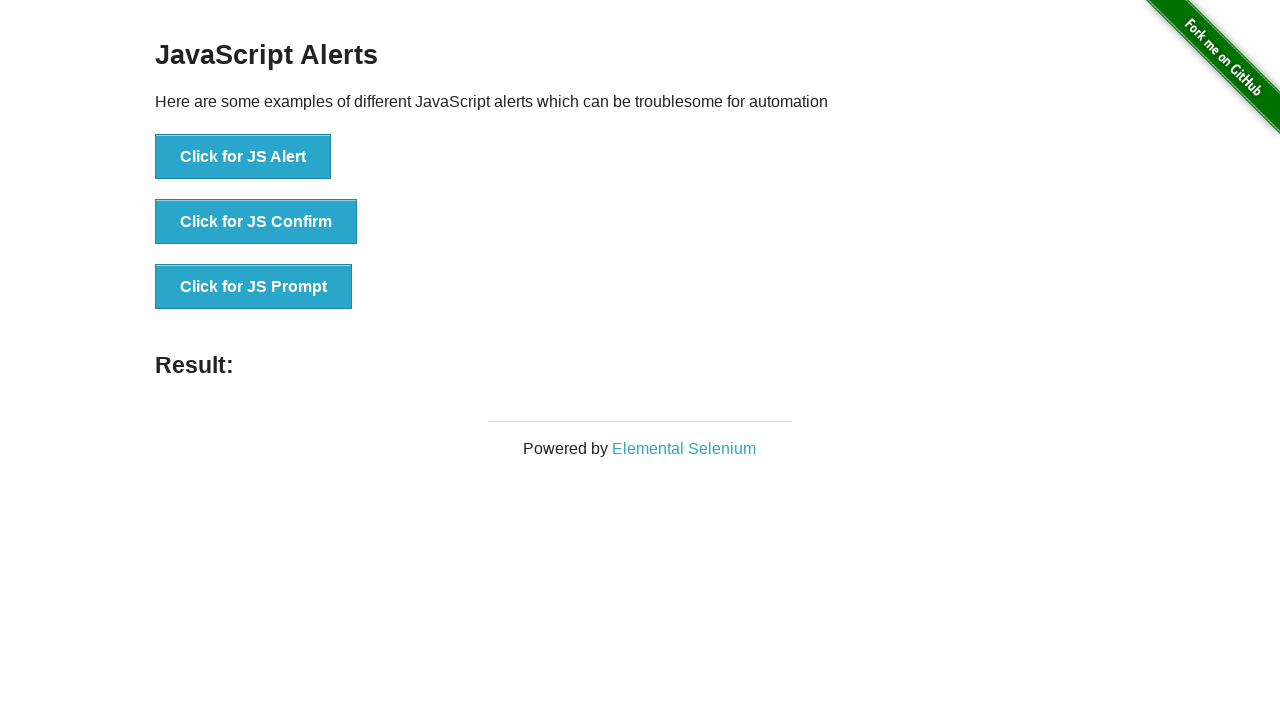

Clicked the 'Click for JS Alert' button to trigger alert at (243, 157) on button:has-text('Click for JS Alert')
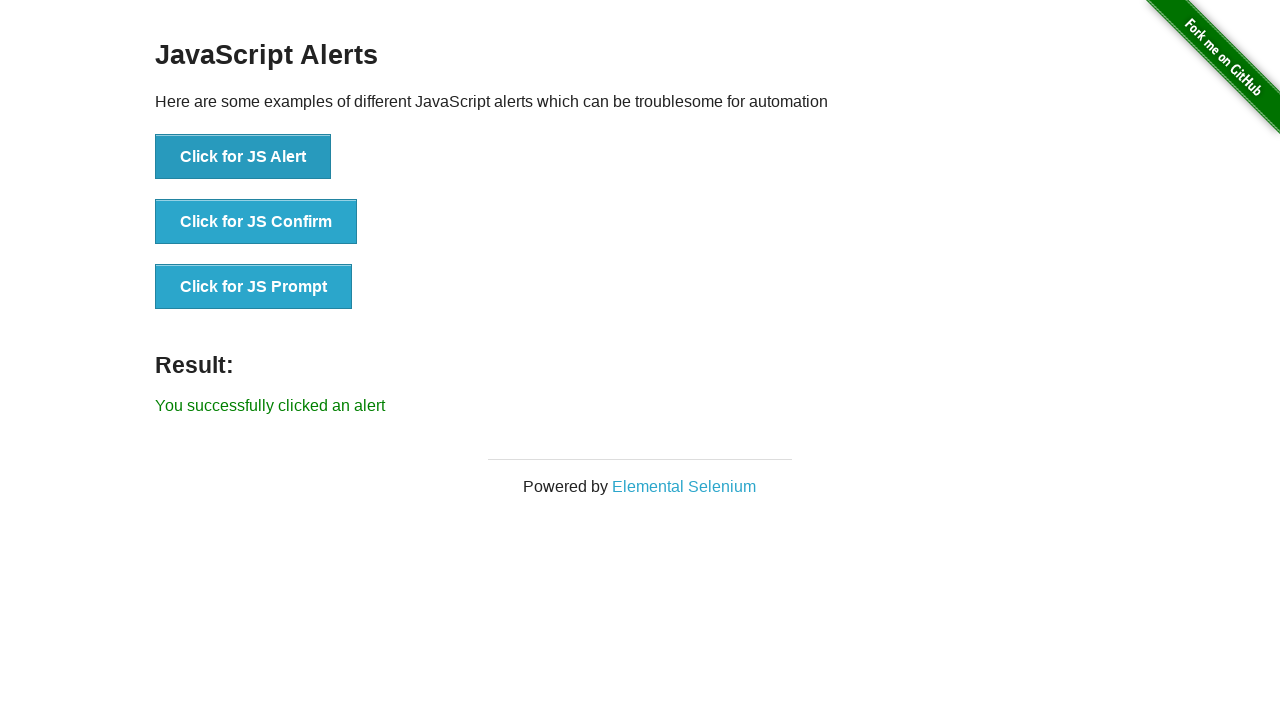

Verified success message 'You successfully clicked an alert' appeared
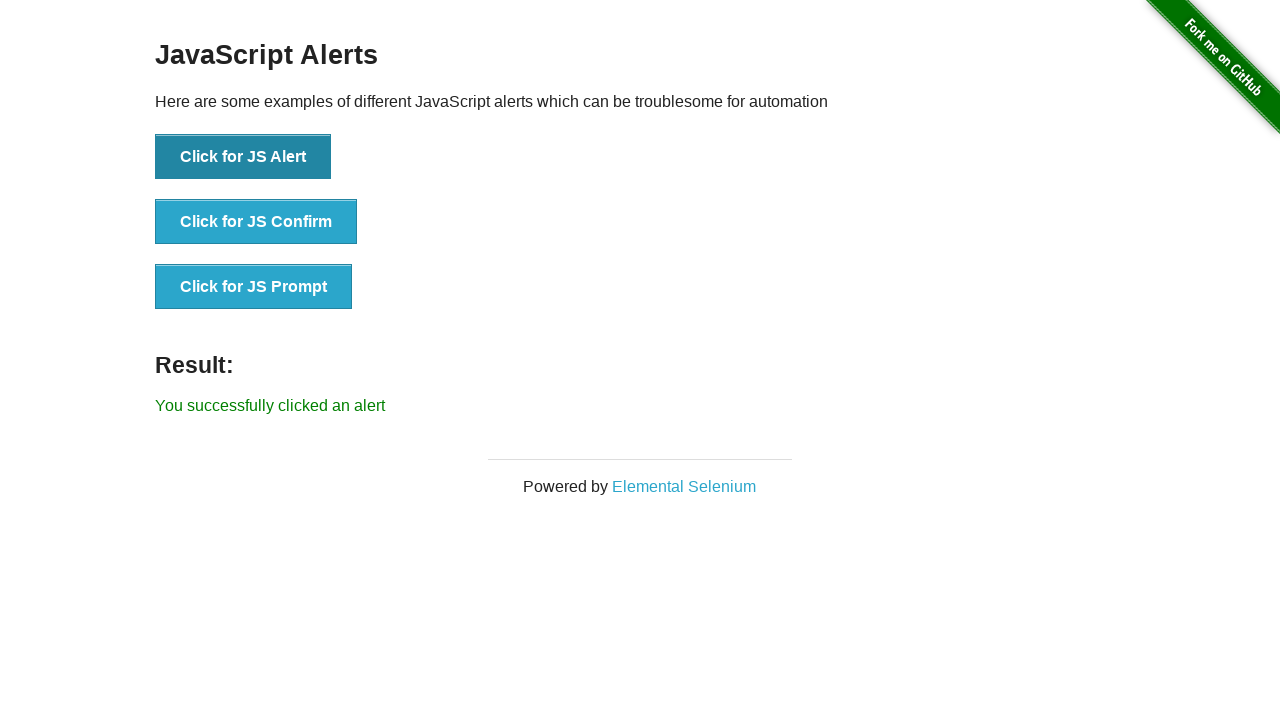

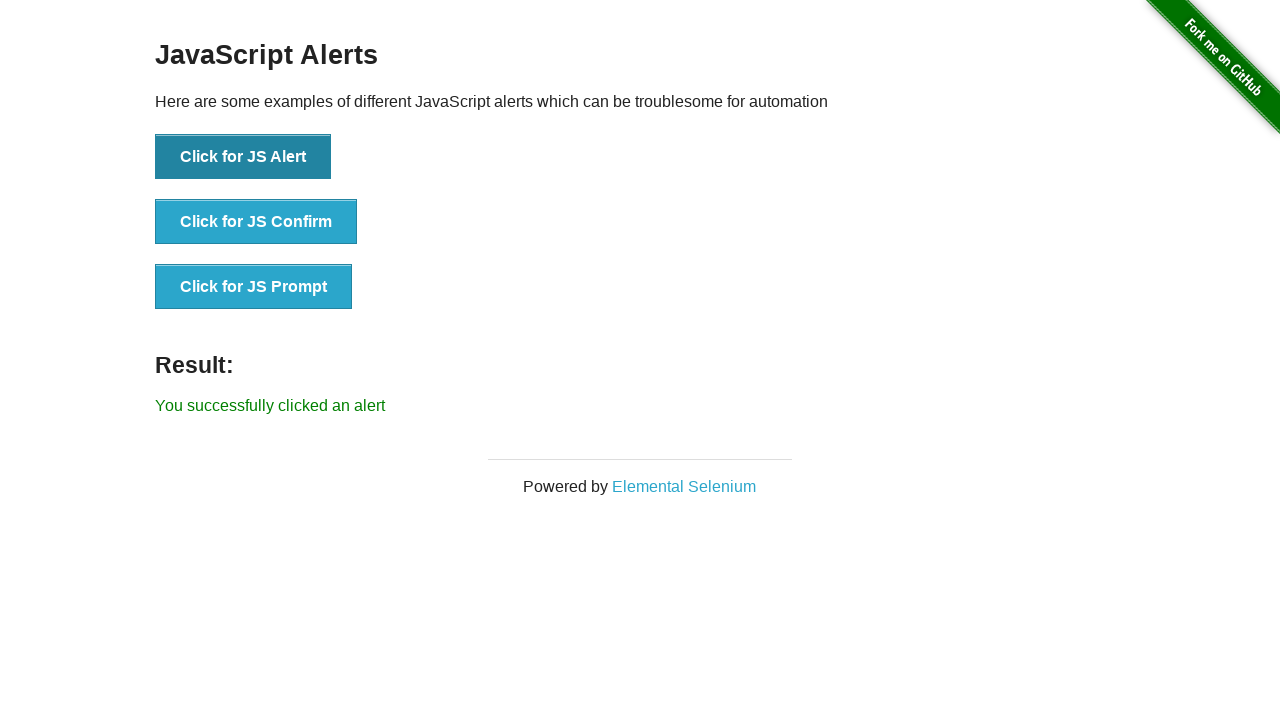